Navigates to Zappos homepage and verifies the page loads by checking the page title exists

Starting URL: https://www.zappos.com

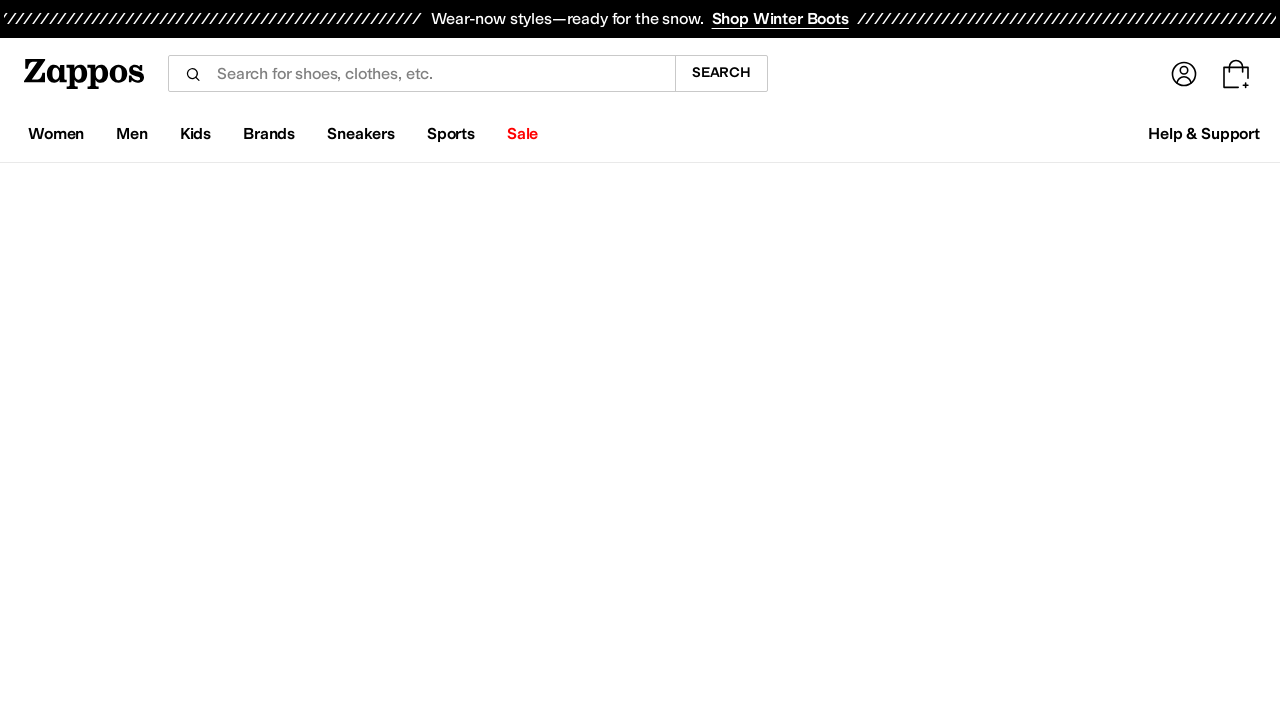

Waited for page to reach domcontentloaded state
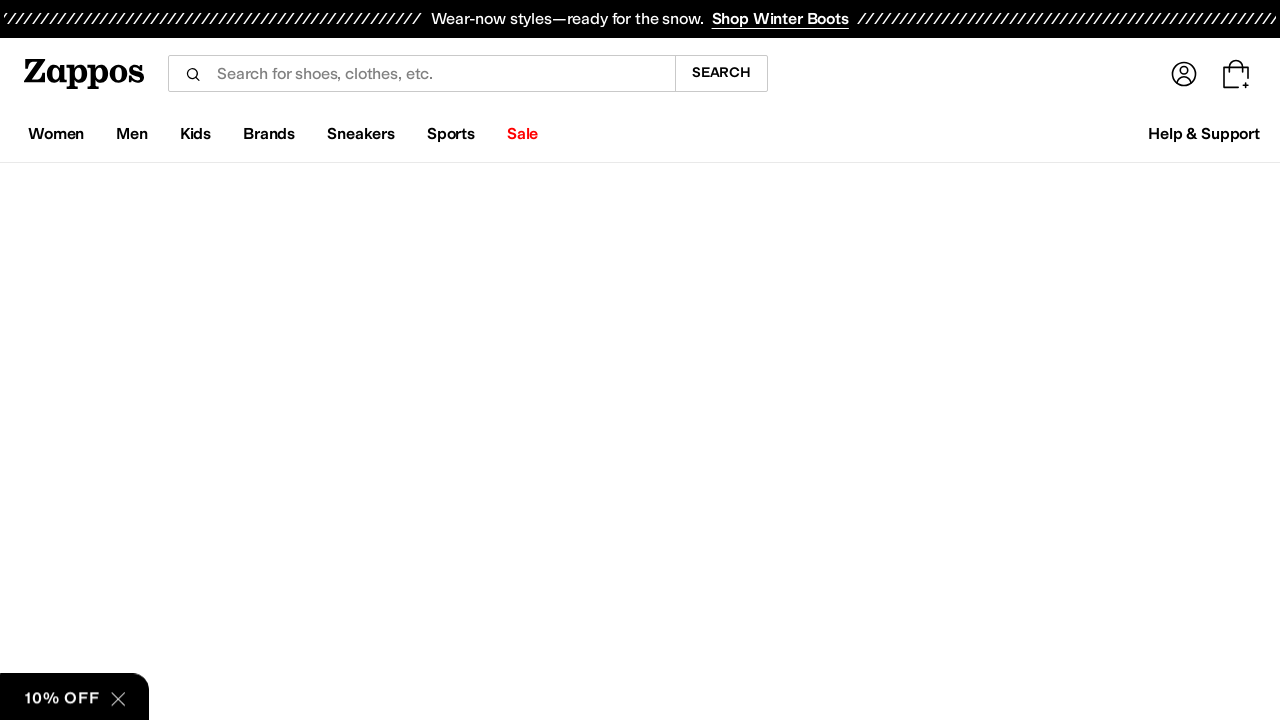

Retrieved page title
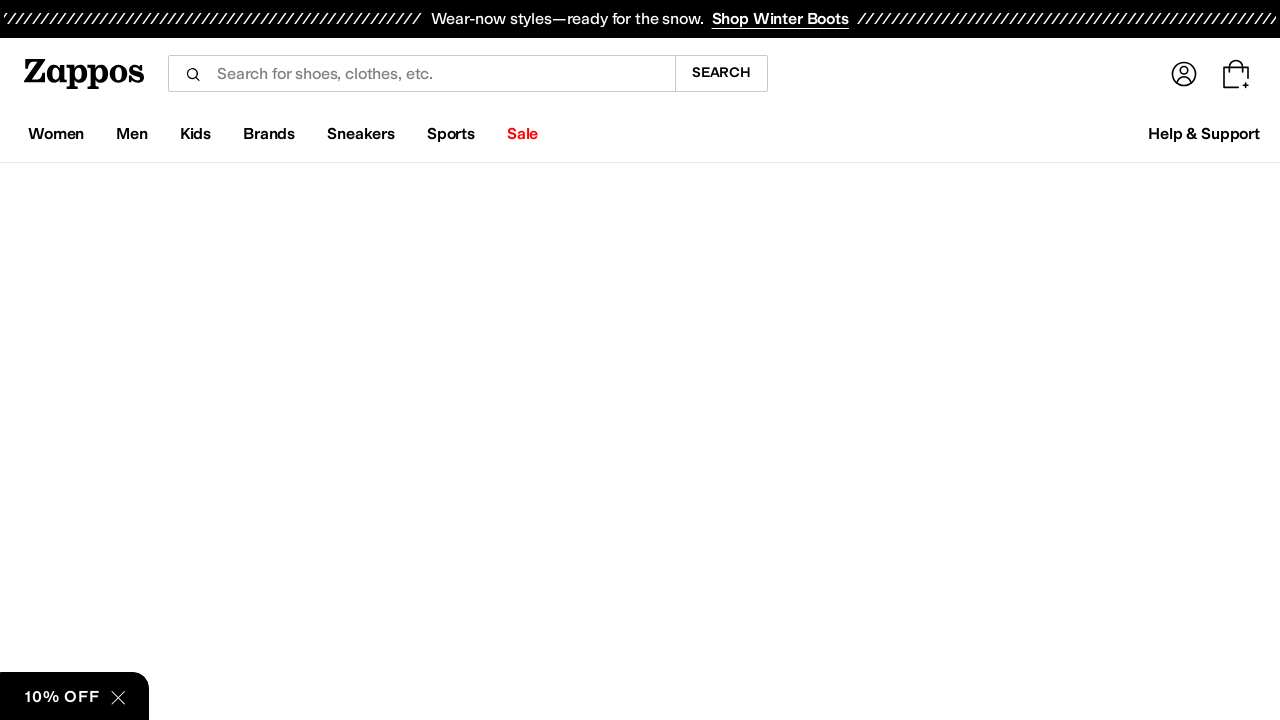

Verified page title exists and is not empty
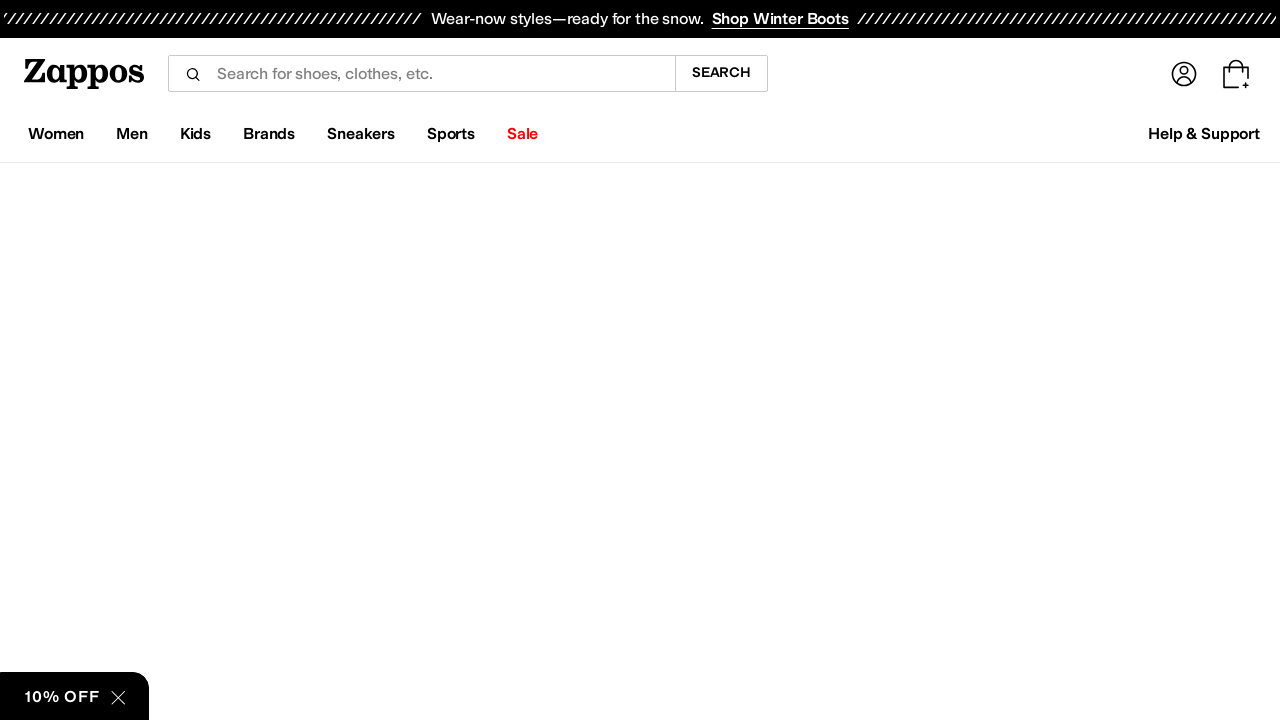

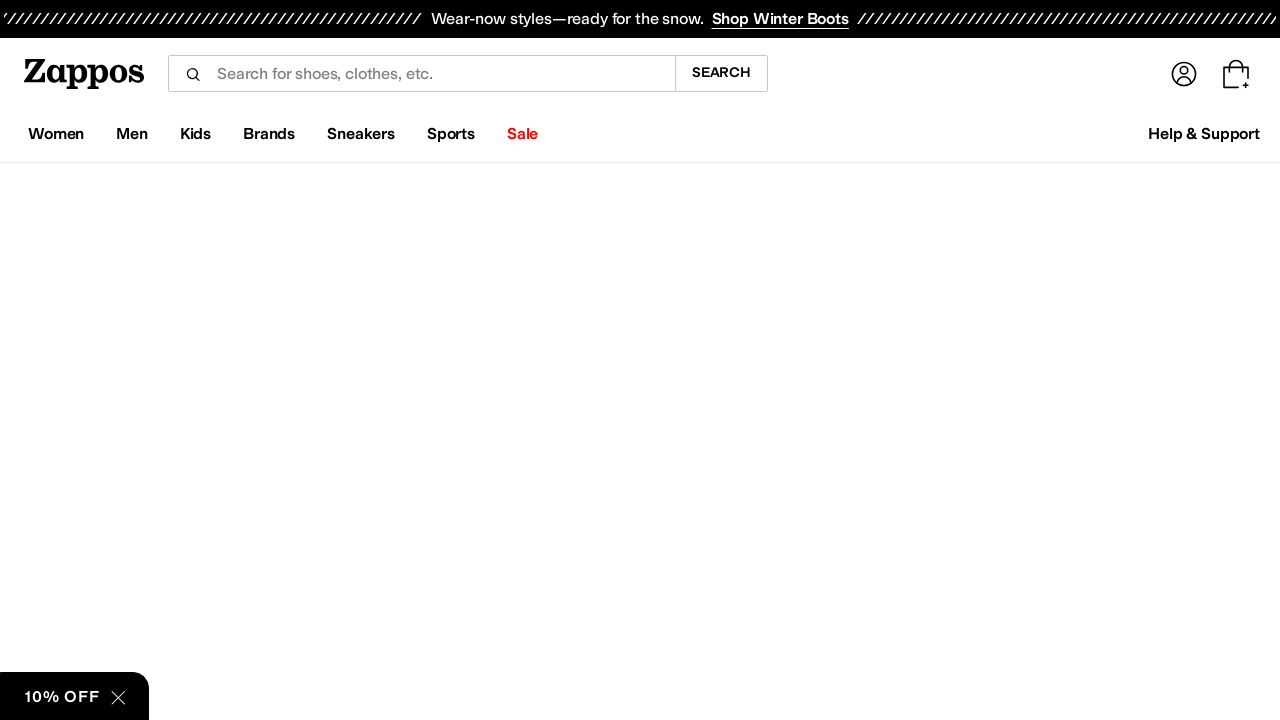